Tests form interaction on Texas Music Forms public report page by selecting year, region, and event options from dropdown menus and submitting the form to load results.

Starting URL: https://www.texasmusicforms.com/csrrptuilpublic.asp

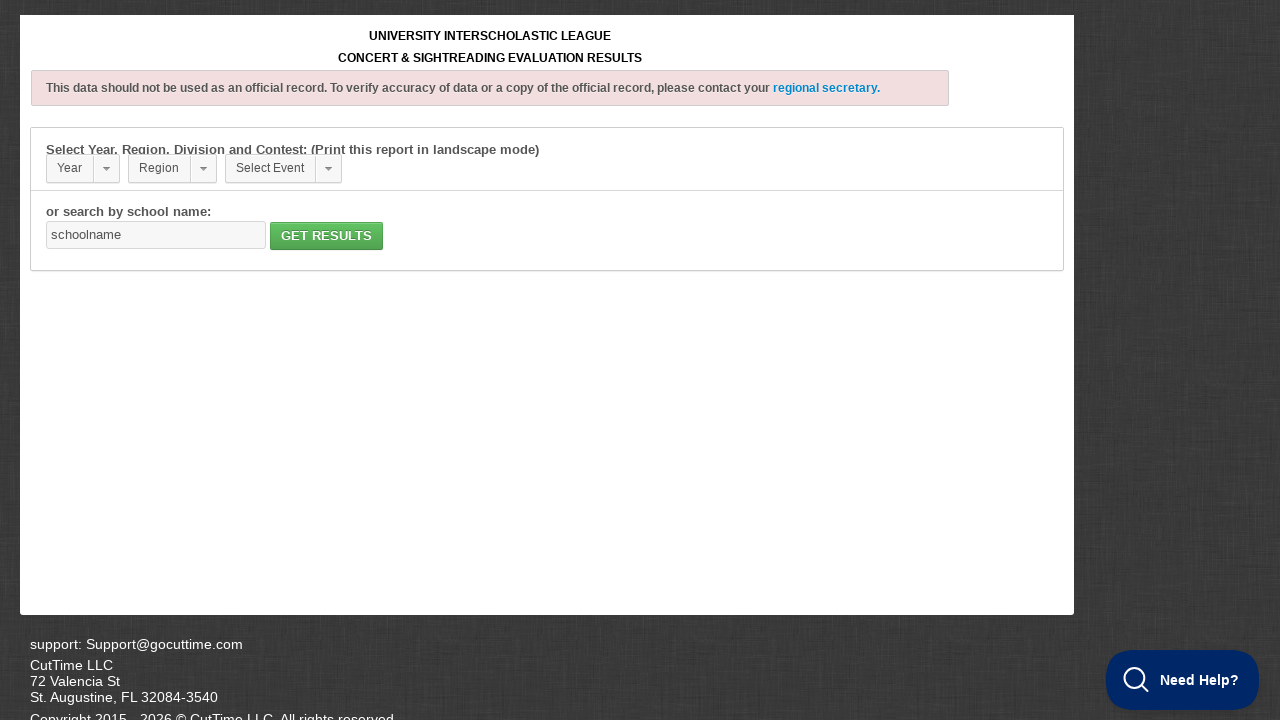

Selected year 2023 from dropdown on select[name="yr"]
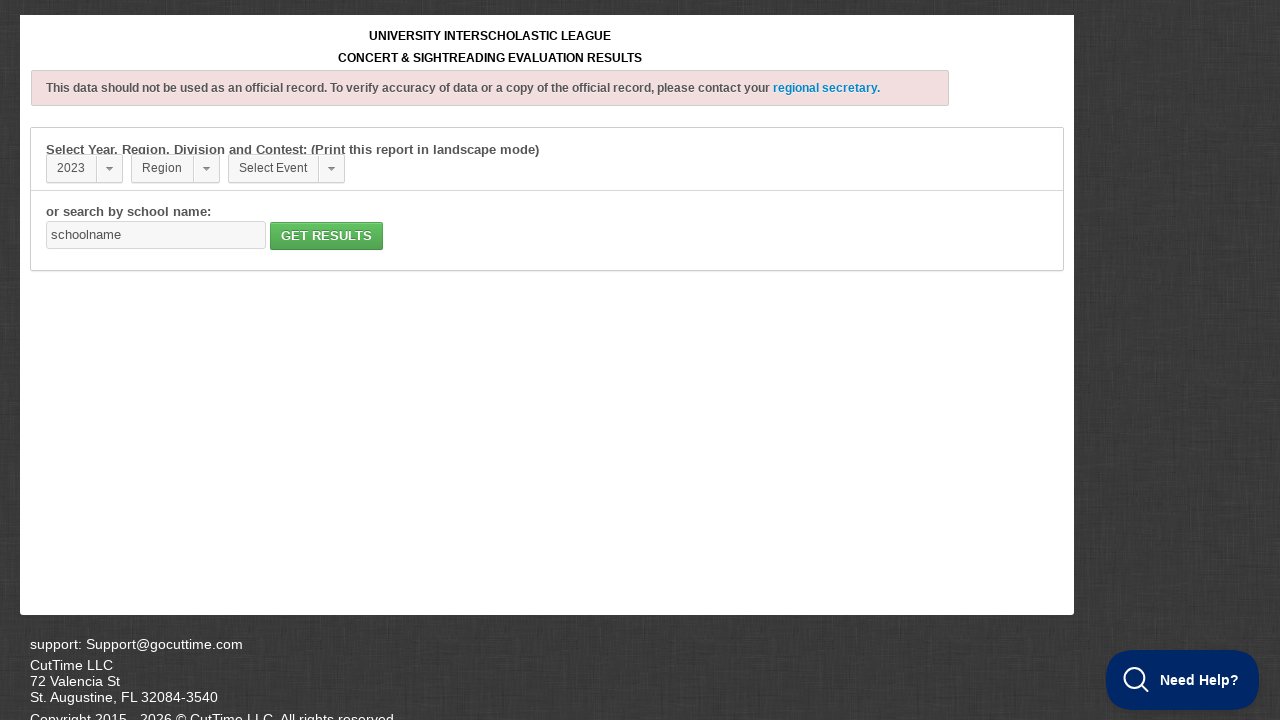

Waited 2 seconds for page to process after year selection
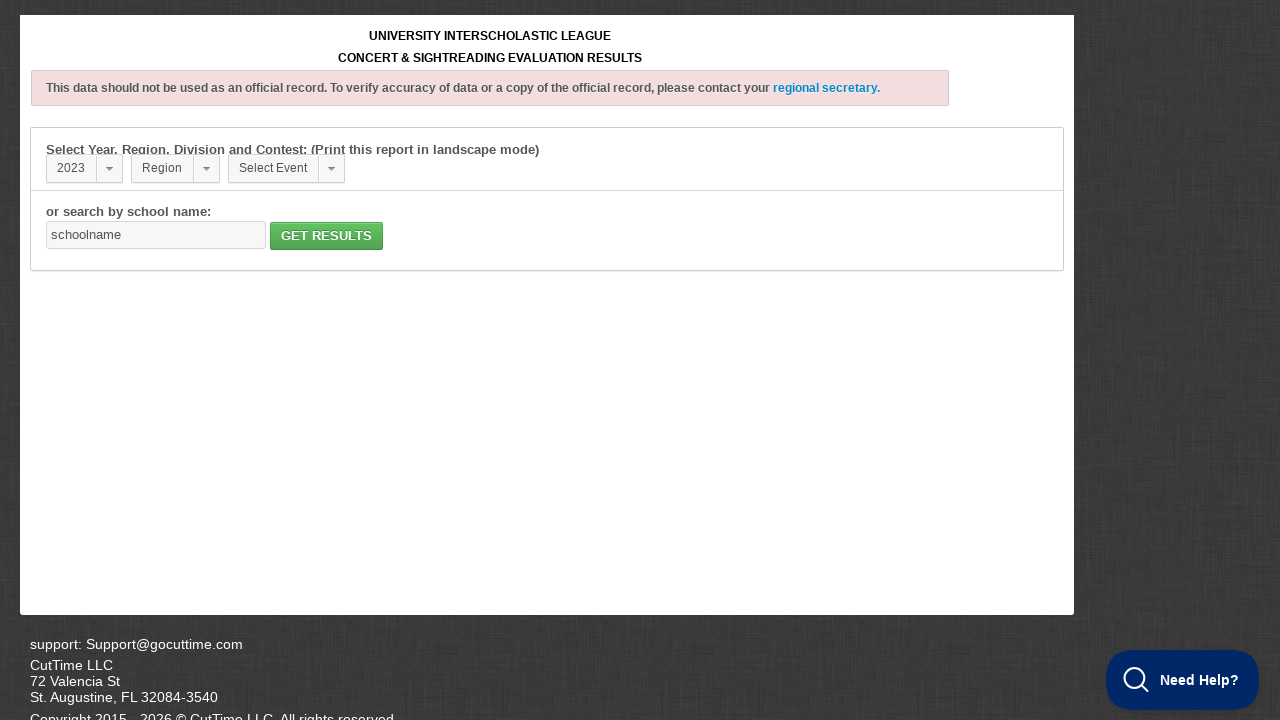

Selected Region 5 from dropdown on select[name="reg"]
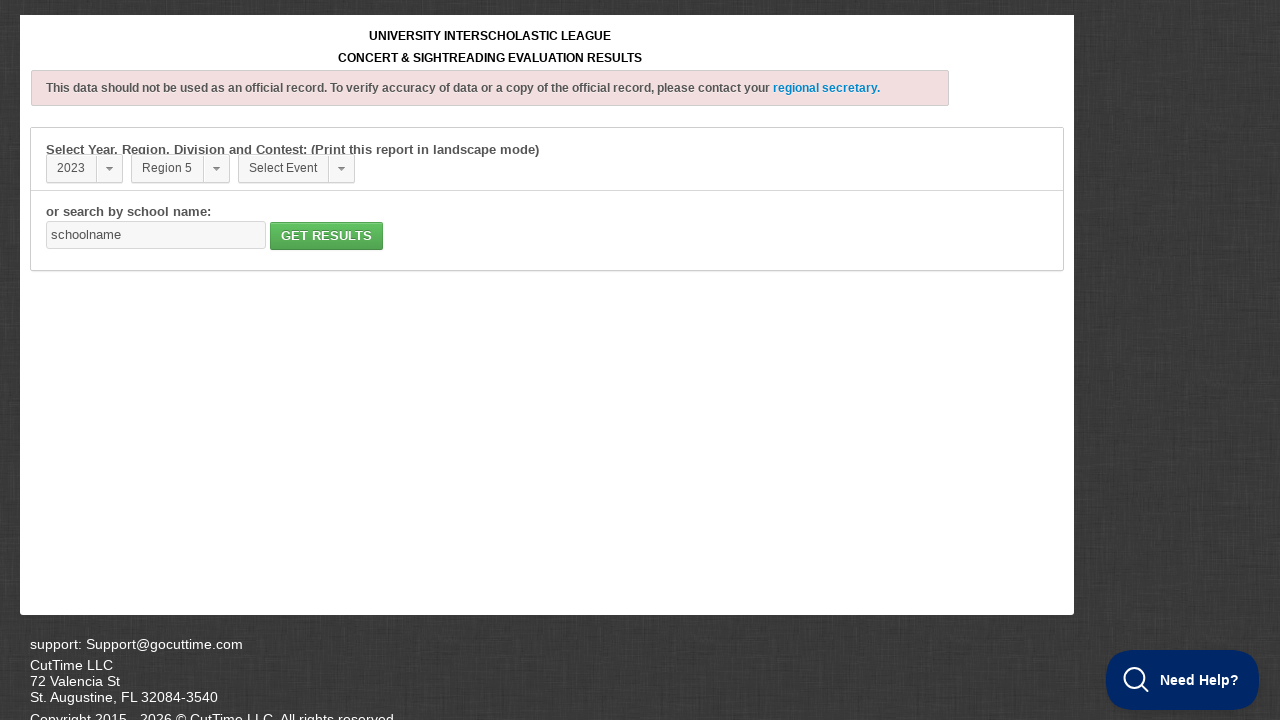

Waited 2 seconds for page to process after region selection
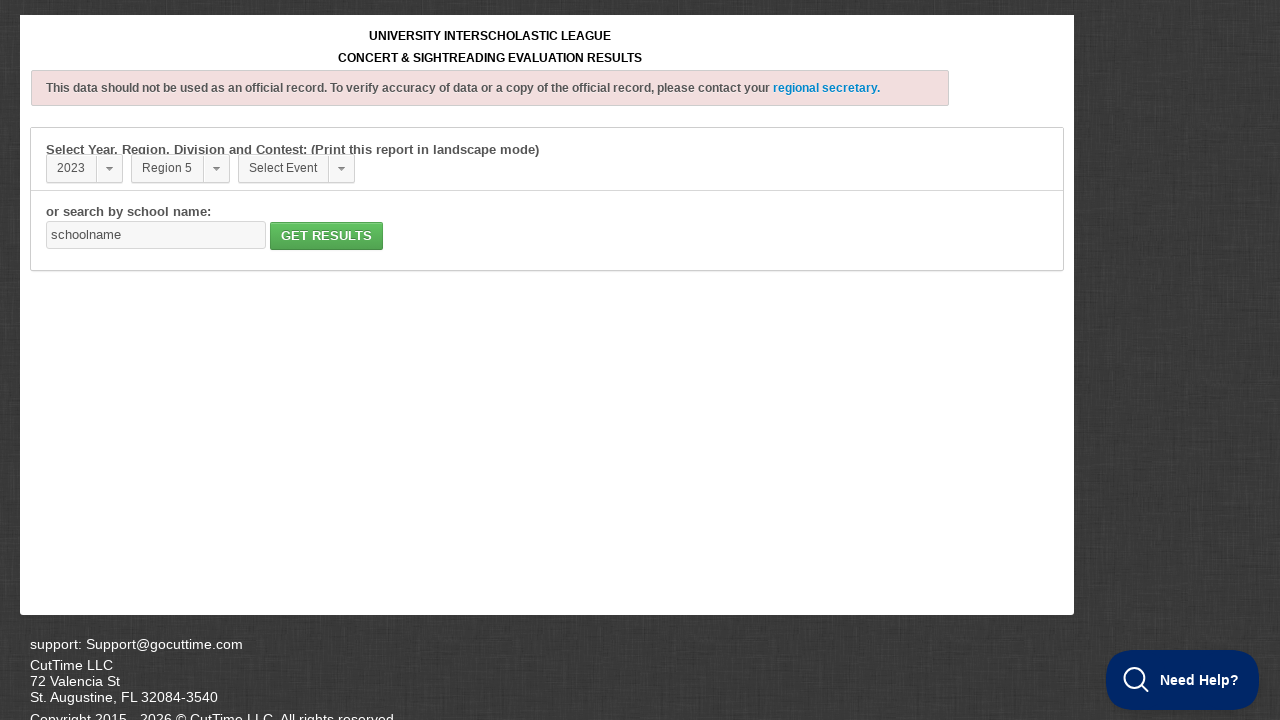

Selected Band from event dropdown on select[name="ev"]
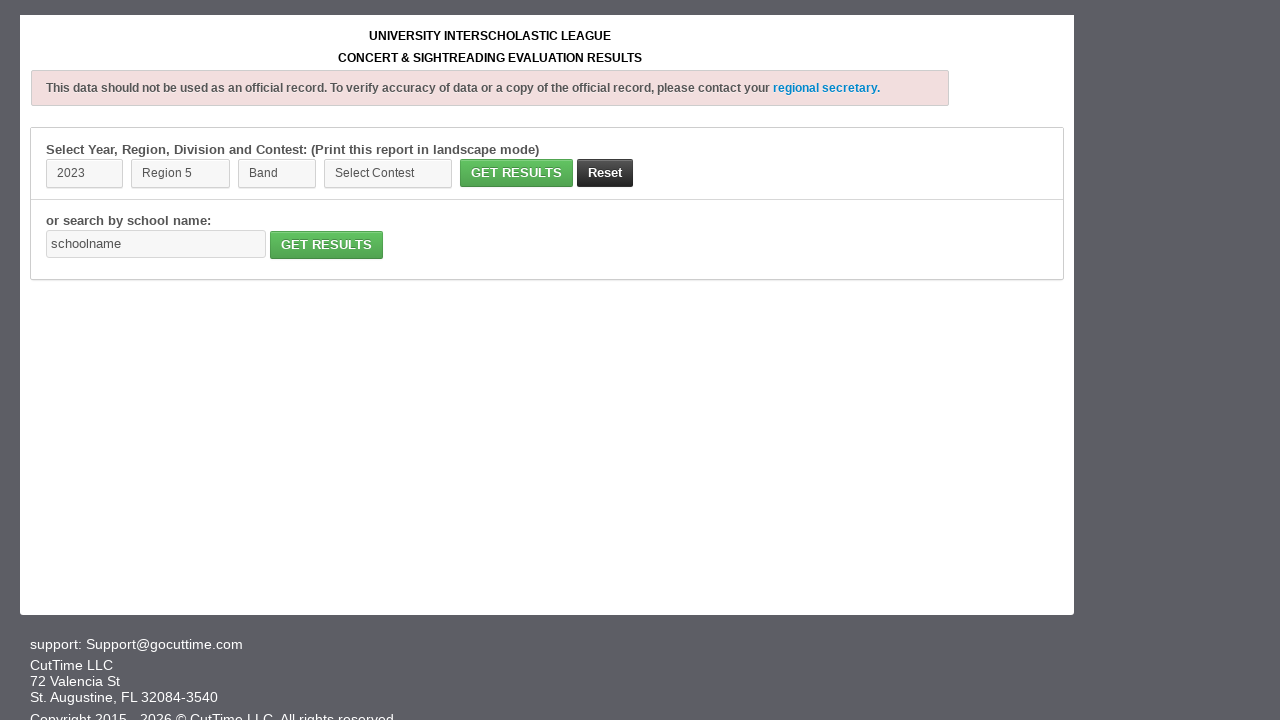

Submitted form to load results
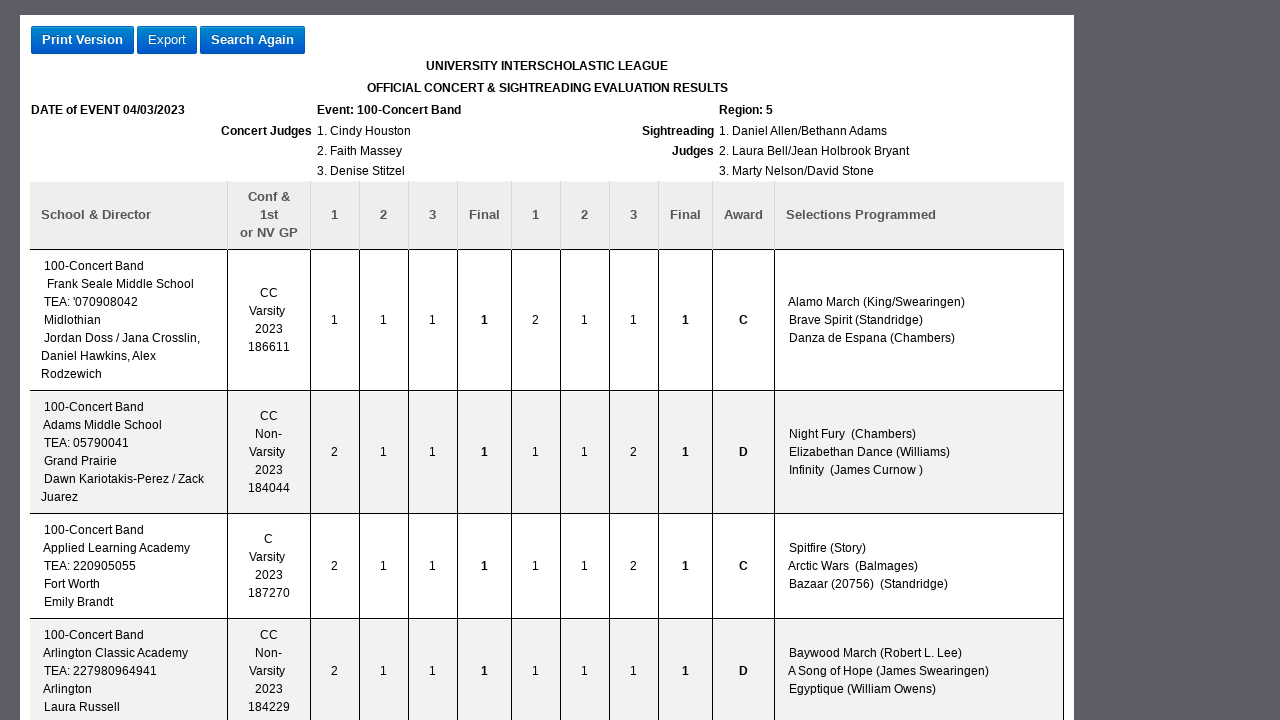

Results loaded successfully (networkidle)
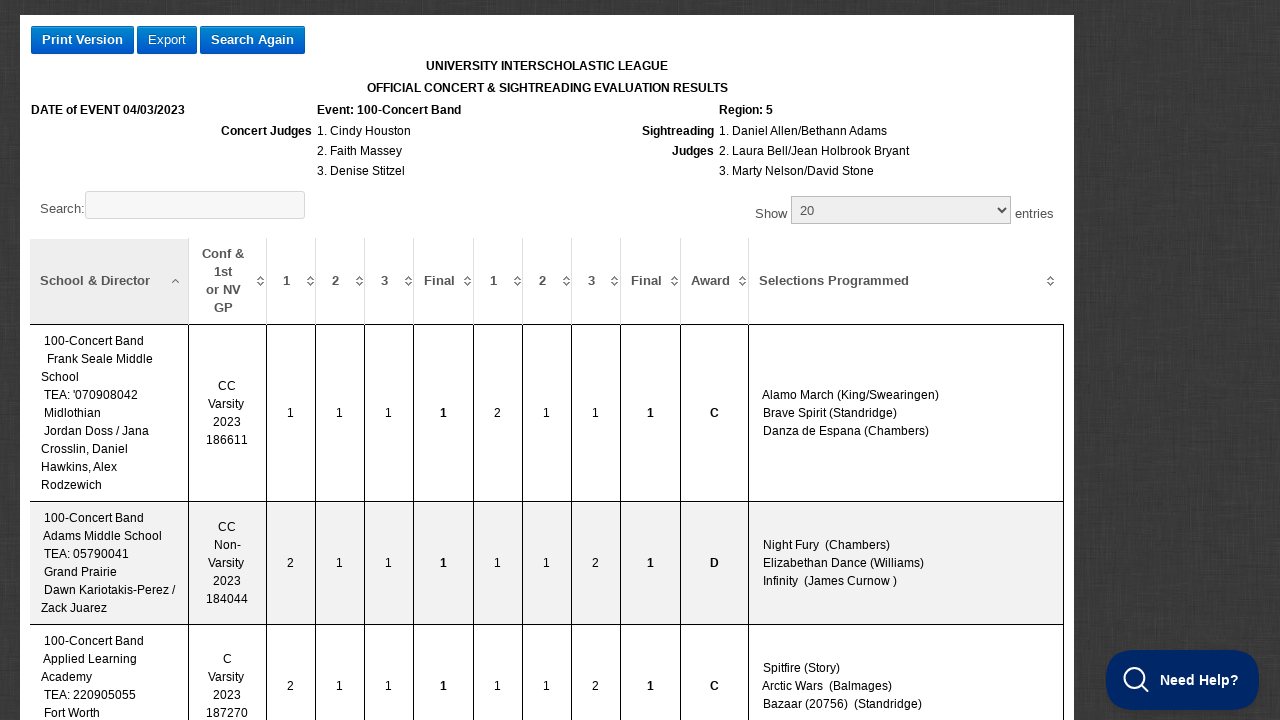

Clicked export CSV button at (167, 40) on #export-csv
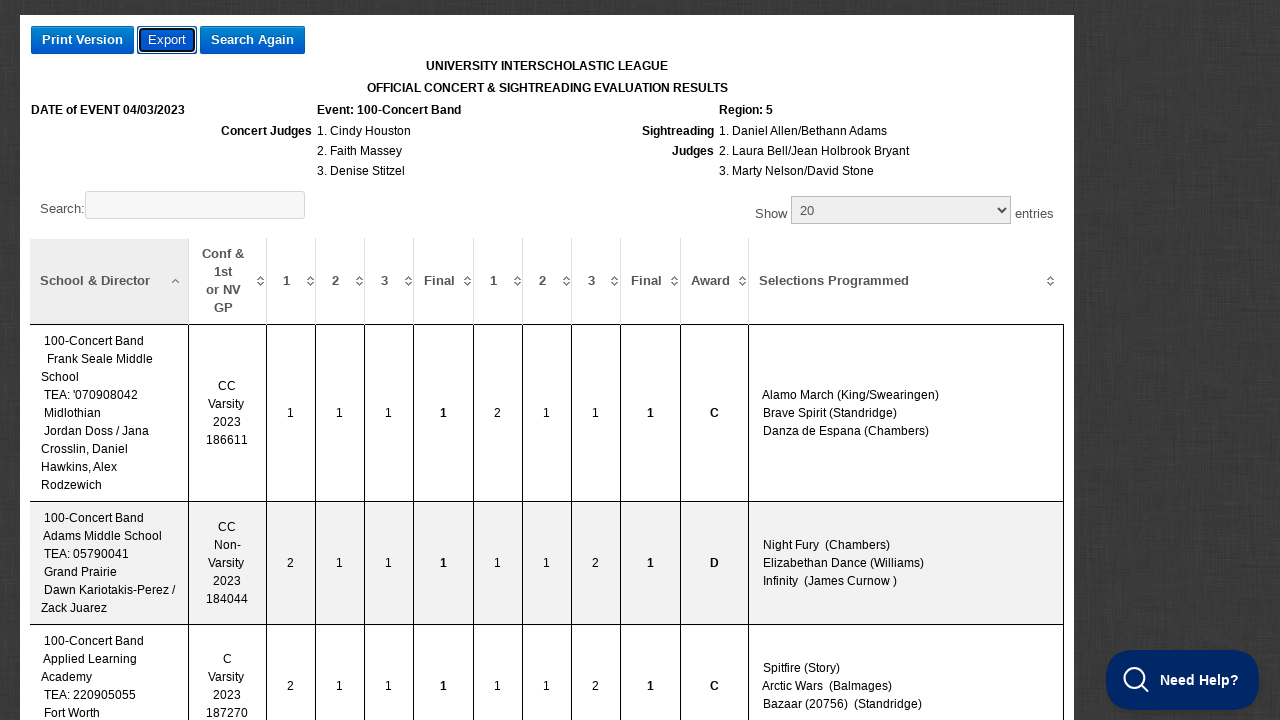

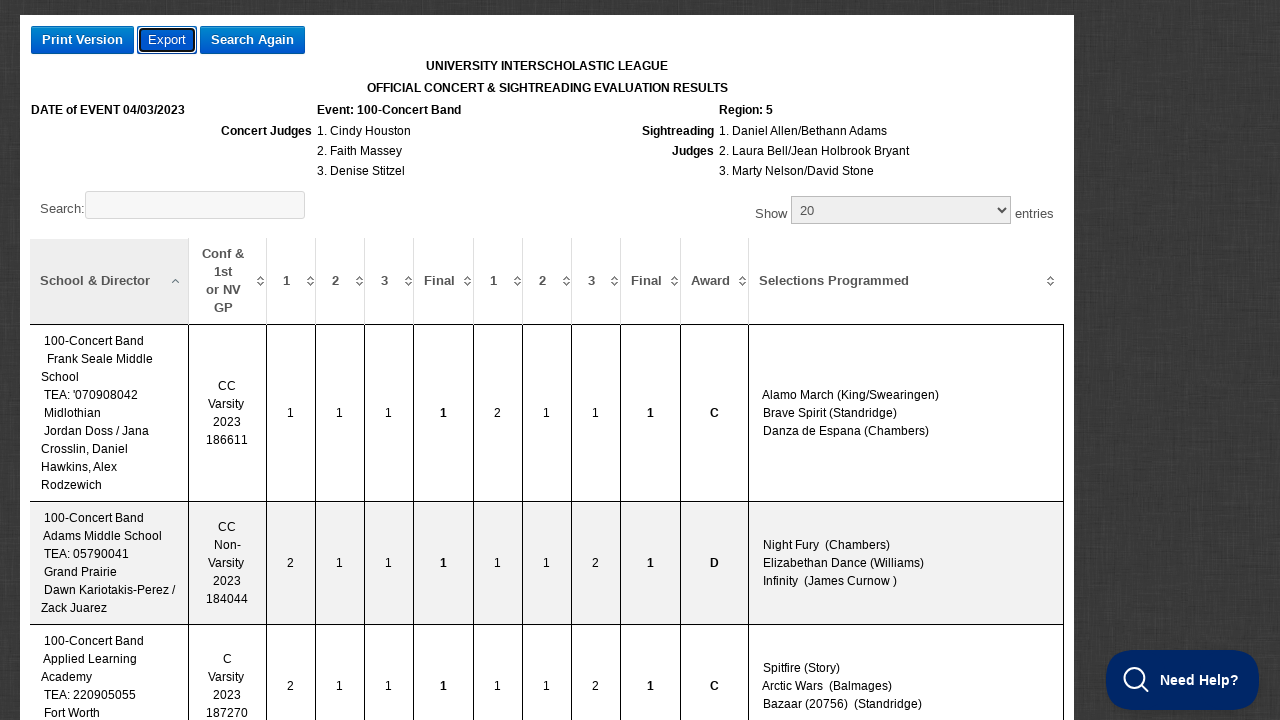